Tests the contact form on a consulting website by navigating to the contact page, filling in form fields with an invalid email format, and verifying that an email validation error is displayed.

Starting URL: https://www.consultoriaglobal.com.ar/cgweb/

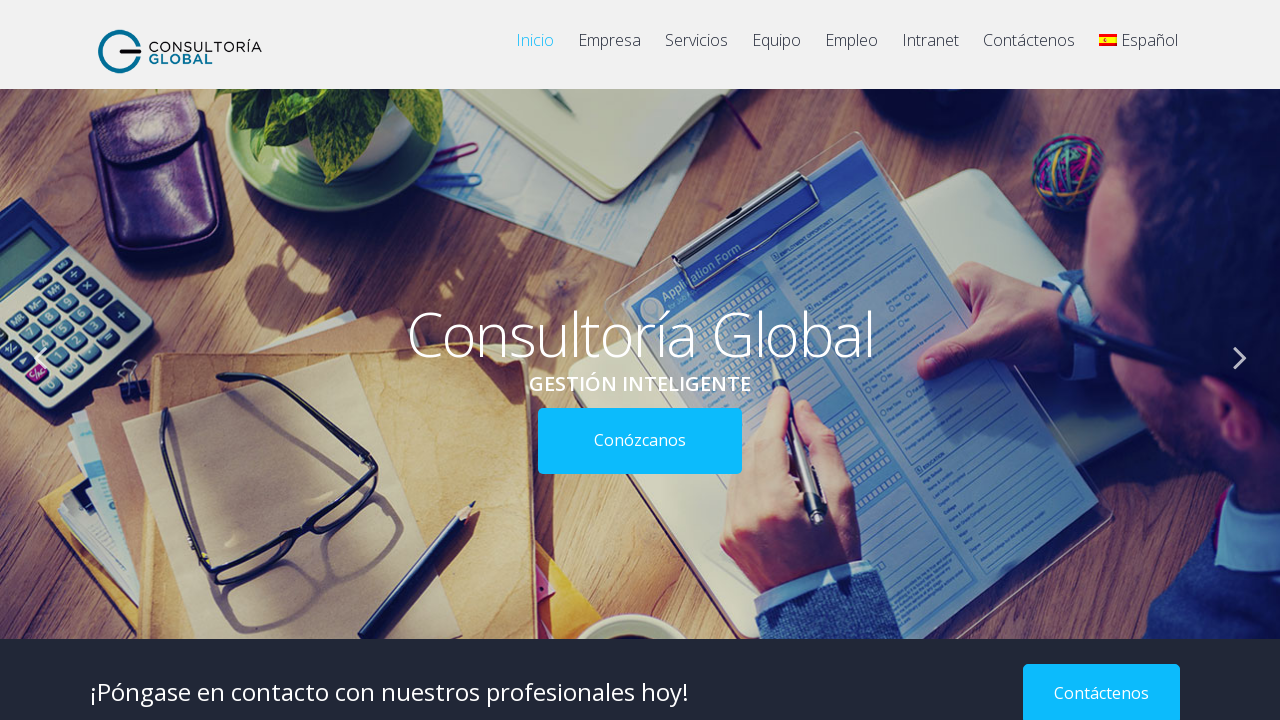

Clicked contact button to navigate to contact page at (1029, 50) on a[href='https://www.consultoriaglobal.com.ar/cgweb/?page_id=370']
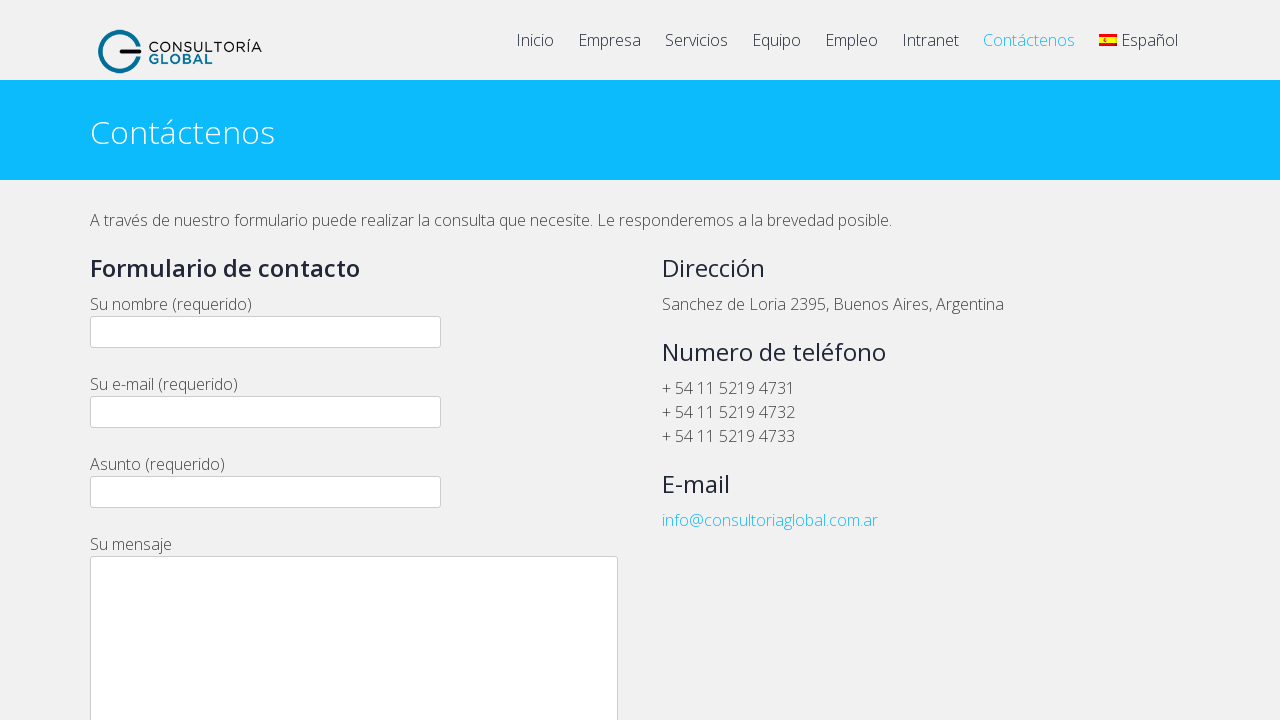

Contact page header loaded successfully
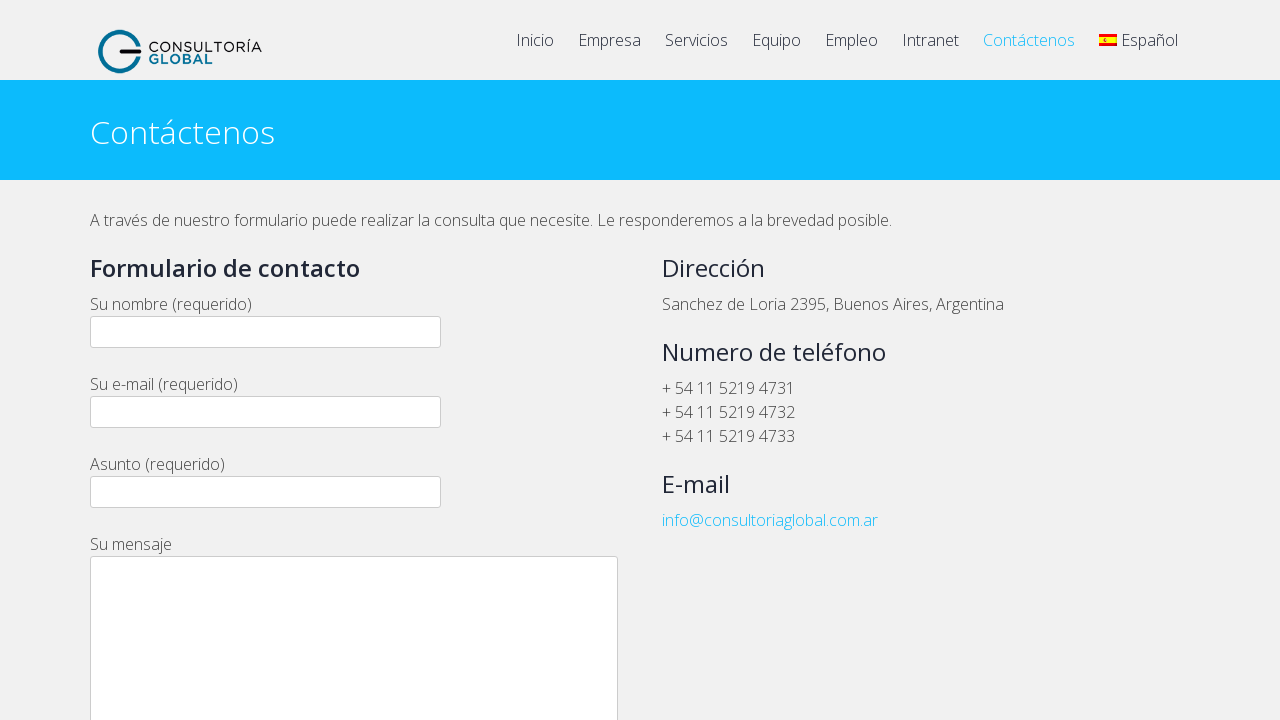

Filled email field with invalid email format 'example' on input[name='your-email']
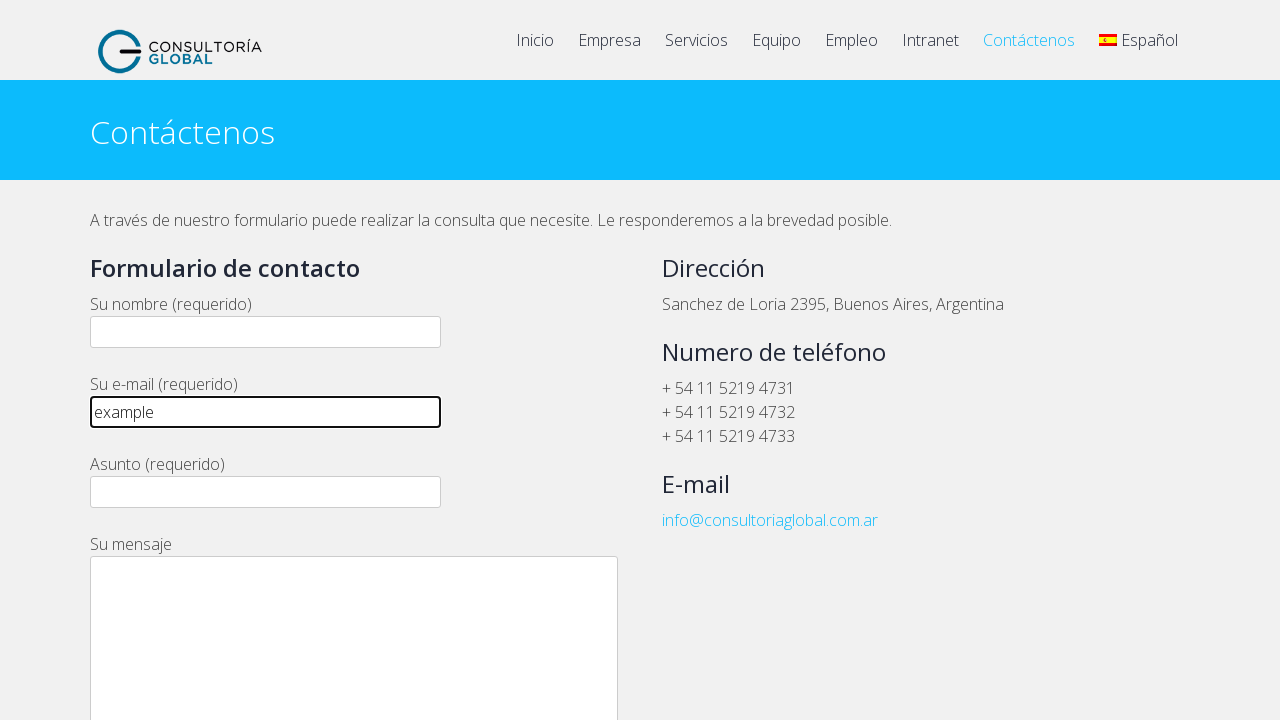

Filled name field with 'Carlos Rodriguez' on input[name='your-name']
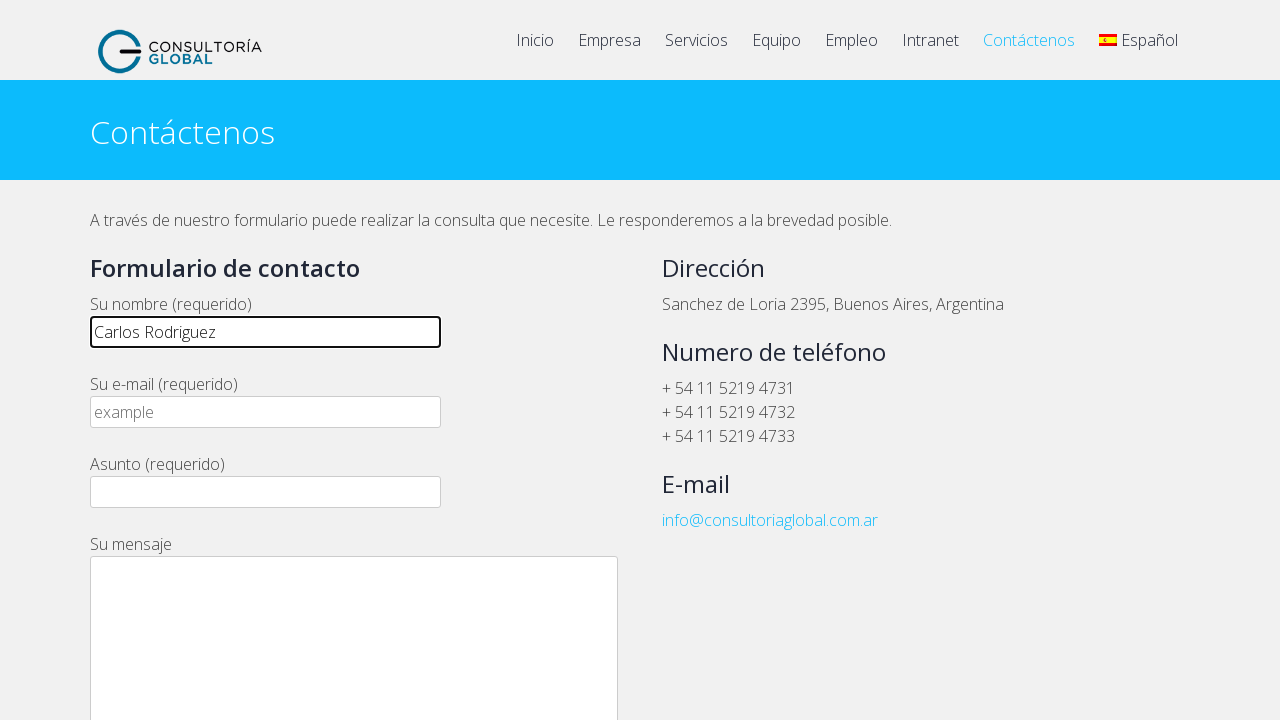

Filled subject field with 'Consulta sobre servicios' on input[name='your-subject']
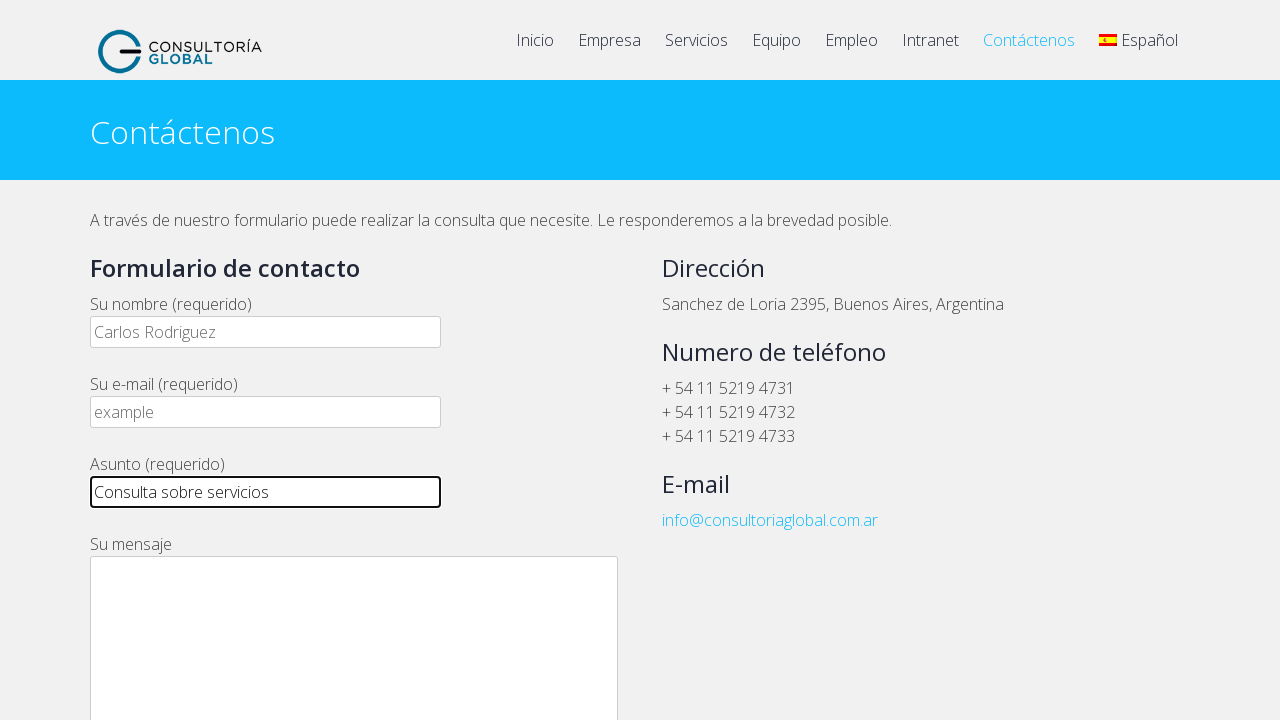

Clicked form submit button at (144, 360) on xpath=//*[@id='wpcf7-f1297-p370-o1']/form/p[7]/input
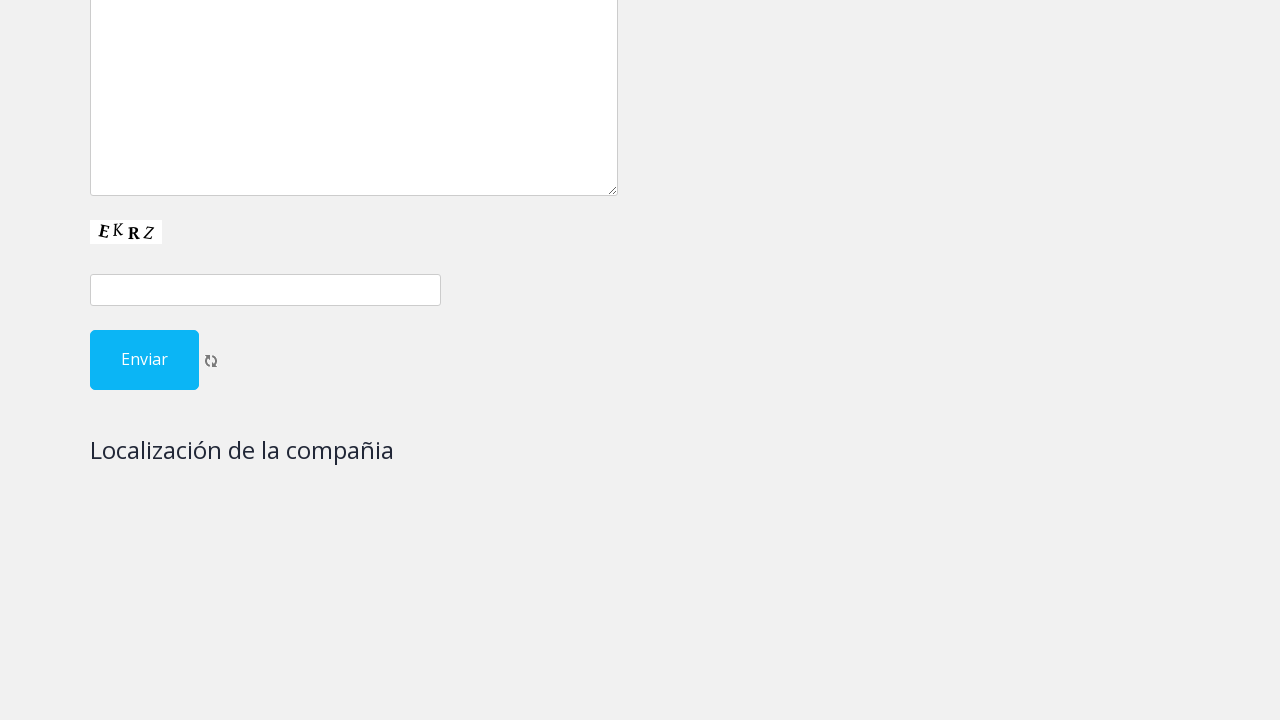

Email validation error message appeared
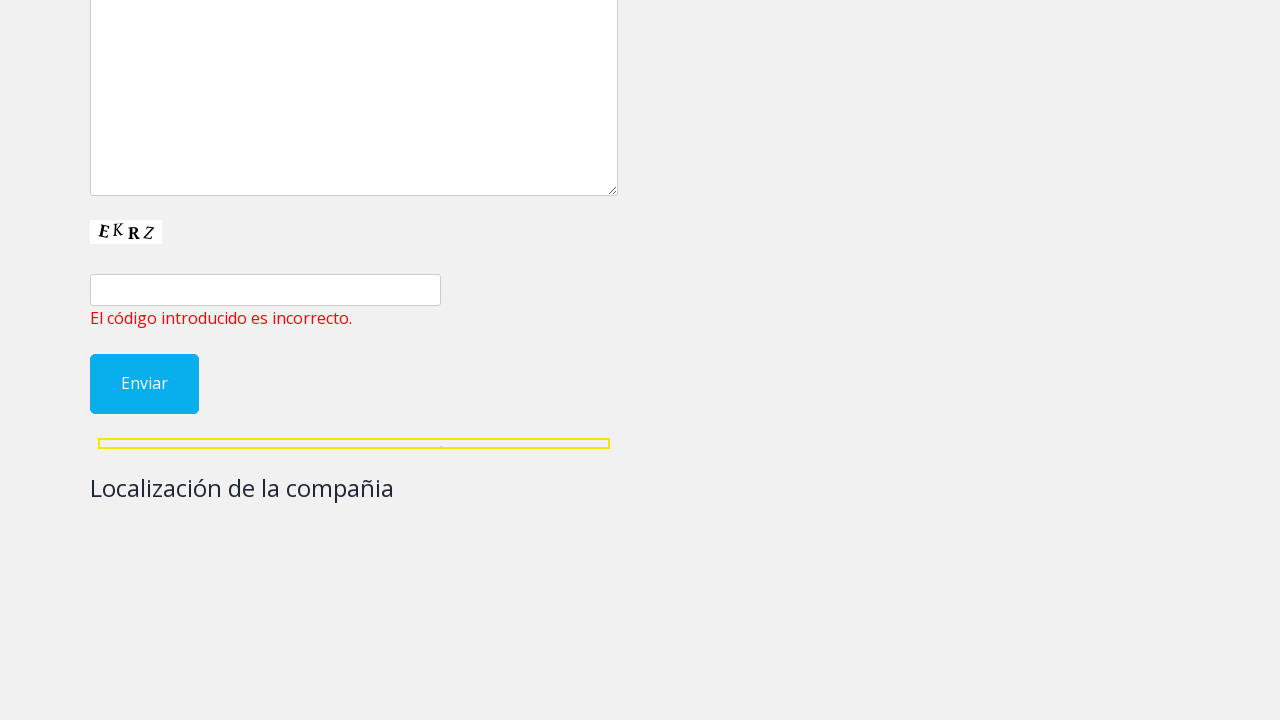

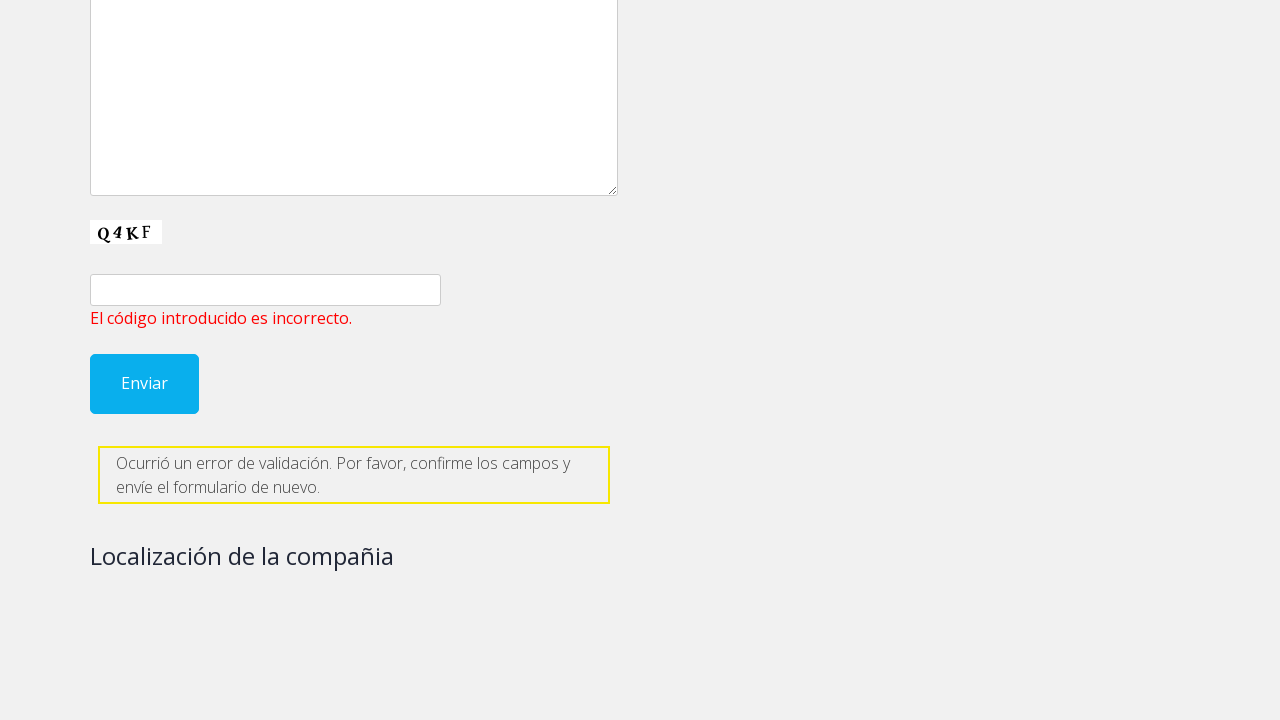